Tests a loading images page by waiting for the loading indicator to show "Done!" and then verifying that images have loaded on the page.

Starting URL: https://bonigarcia.dev/selenium-webdriver-java/loading-images.html

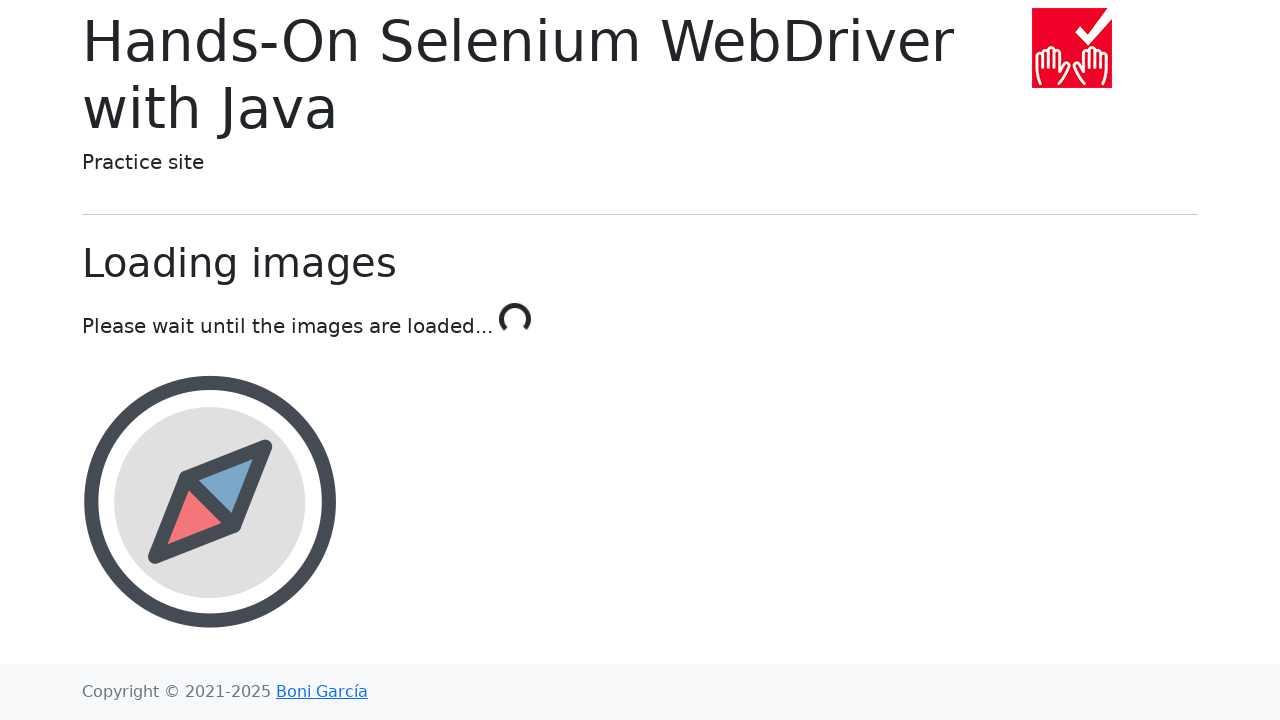

Loading indicator changed to 'Done!' - images finished loading
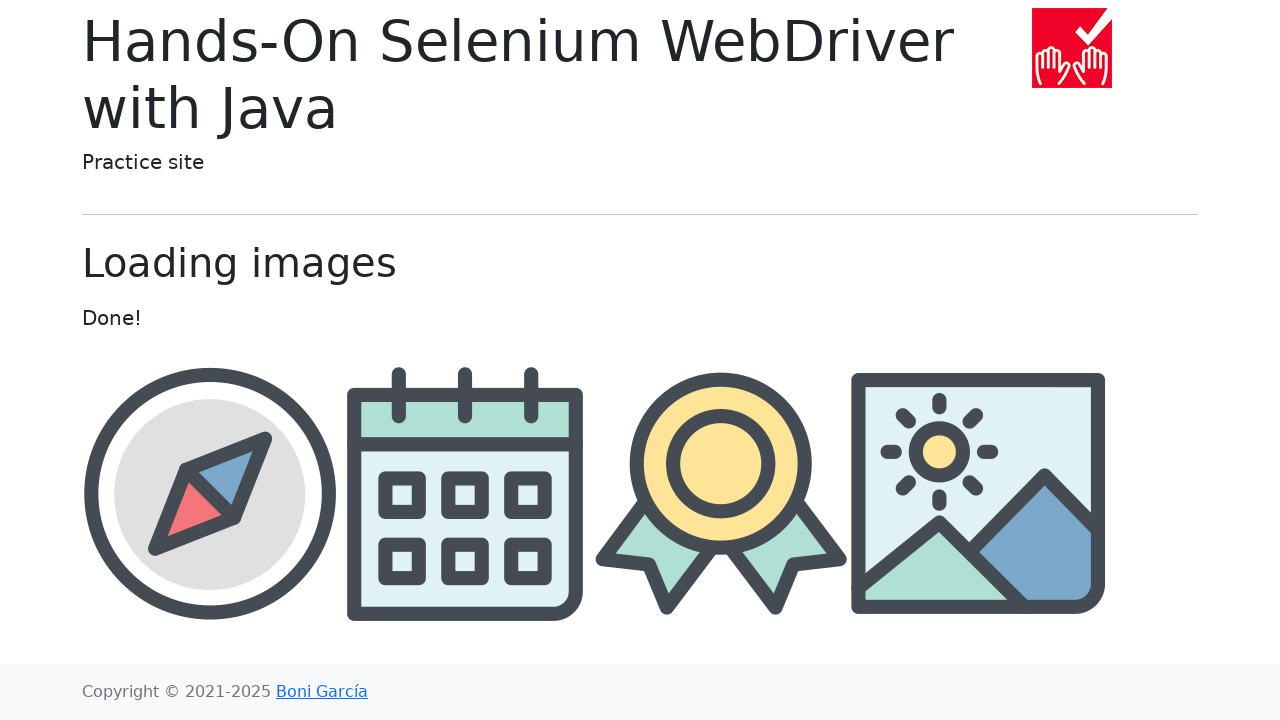

First image element appeared on the page
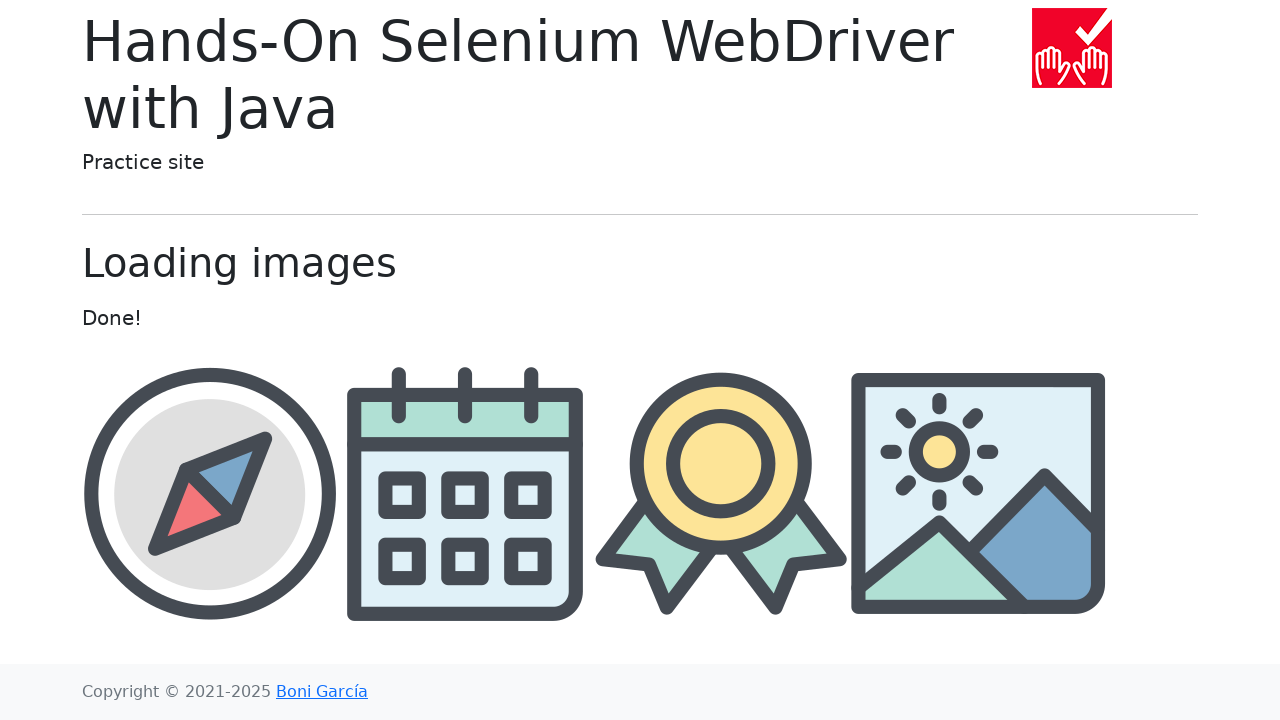

Verified that 5 images have loaded (minimum 3 required)
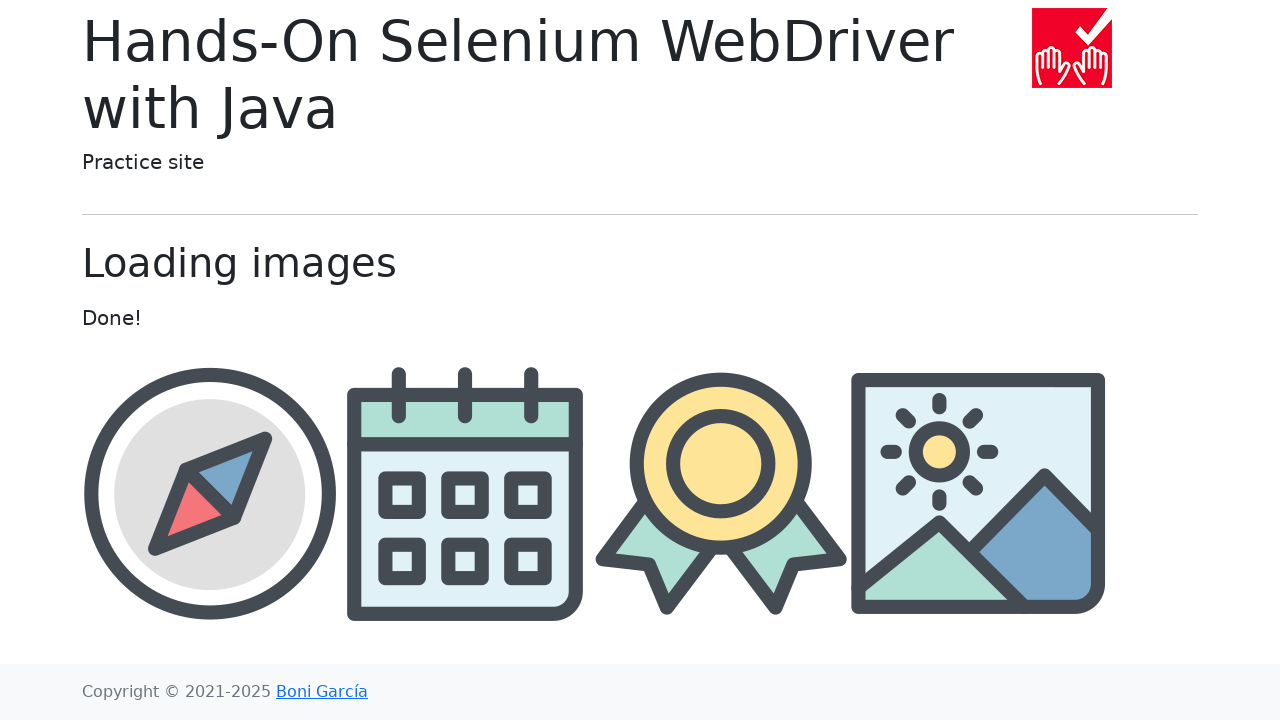

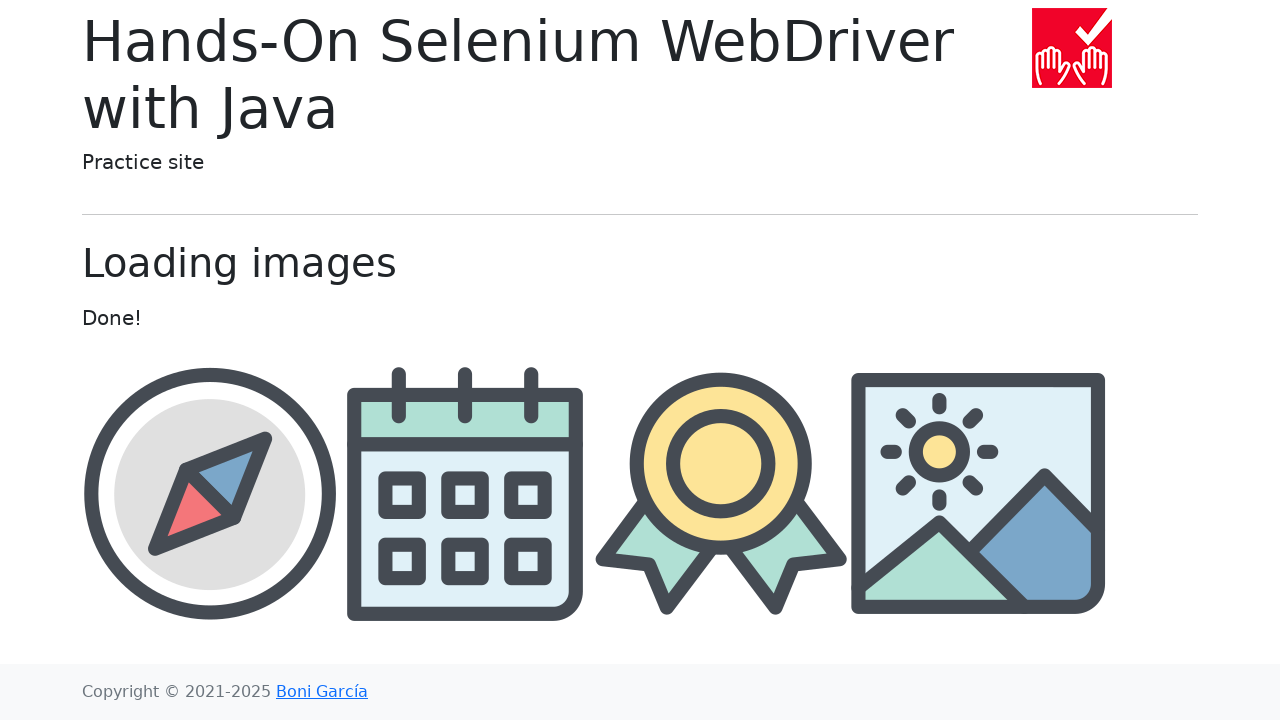